Tests React Semantic UI editable/searchable dropdown by typing a country name and selecting from filtered results.

Starting URL: https://react.semantic-ui.com/maximize/dropdown-example-search-selection/

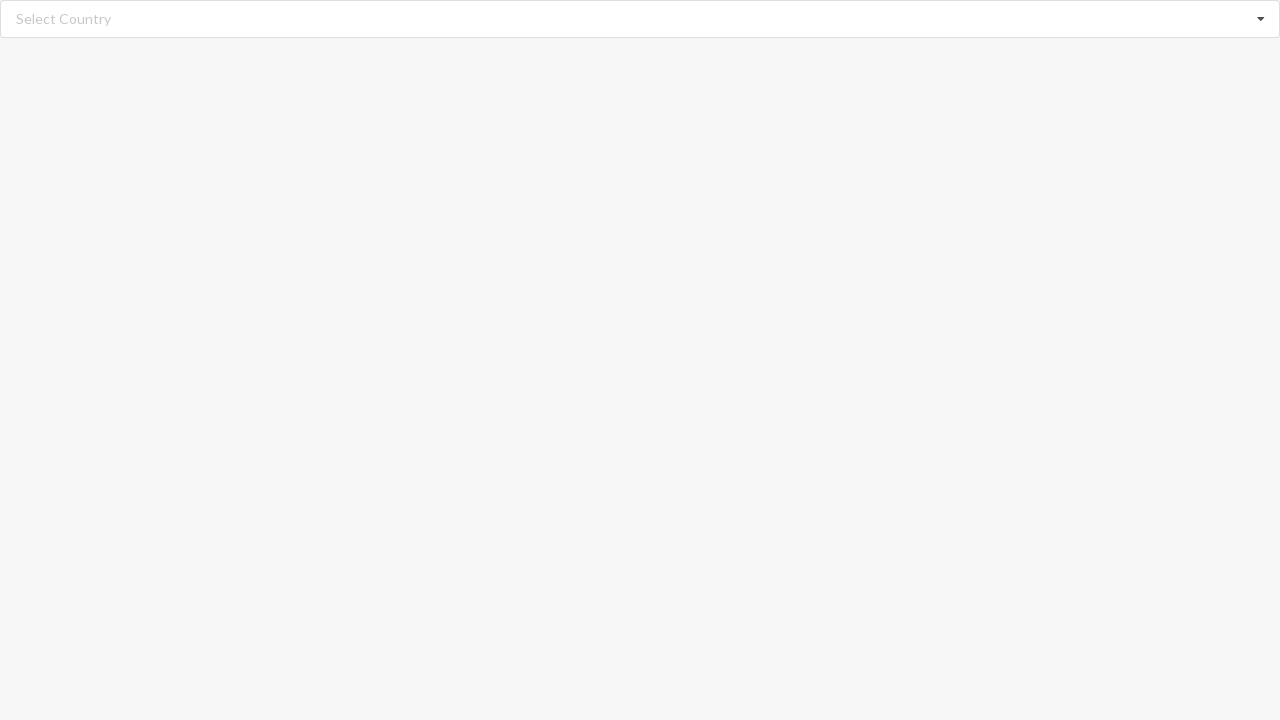

Typed 'Bahamas' into the searchable dropdown input field on input.search
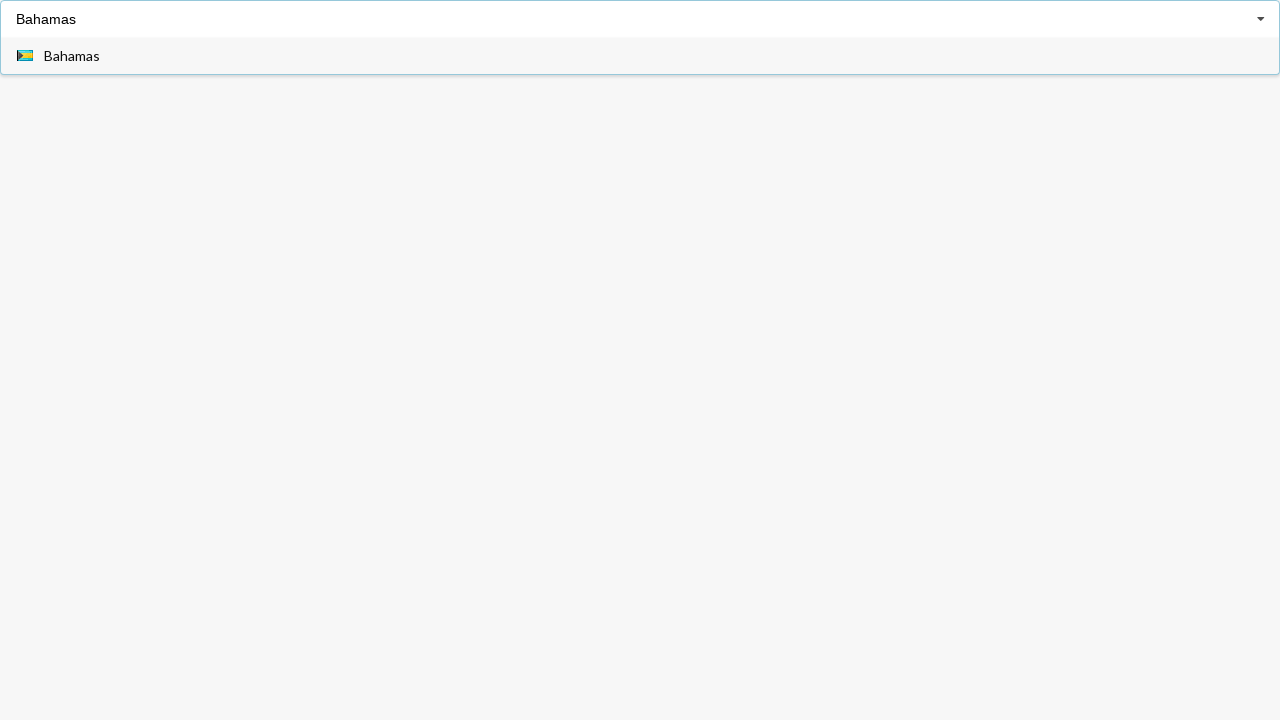

Filtered dropdown items appeared in the list
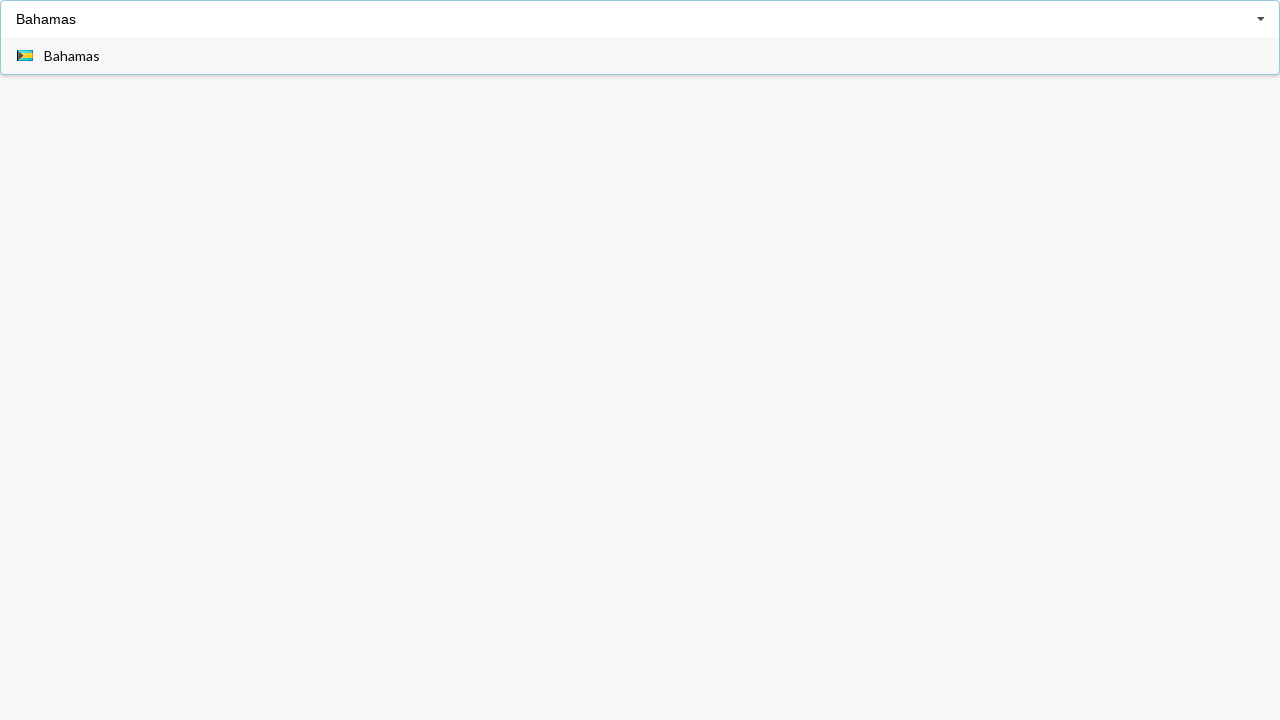

Clicked on 'Bahamas' option from the filtered dropdown results at (72, 56) on div.item>span:has-text('Bahamas')
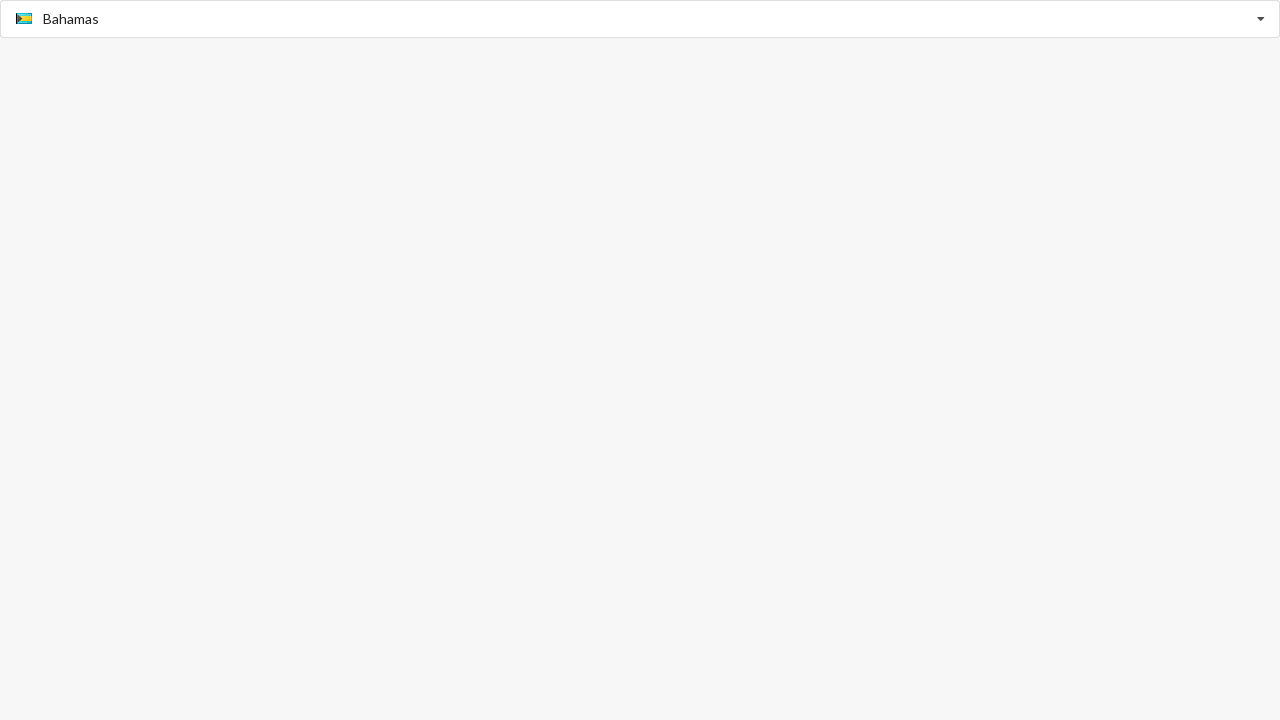

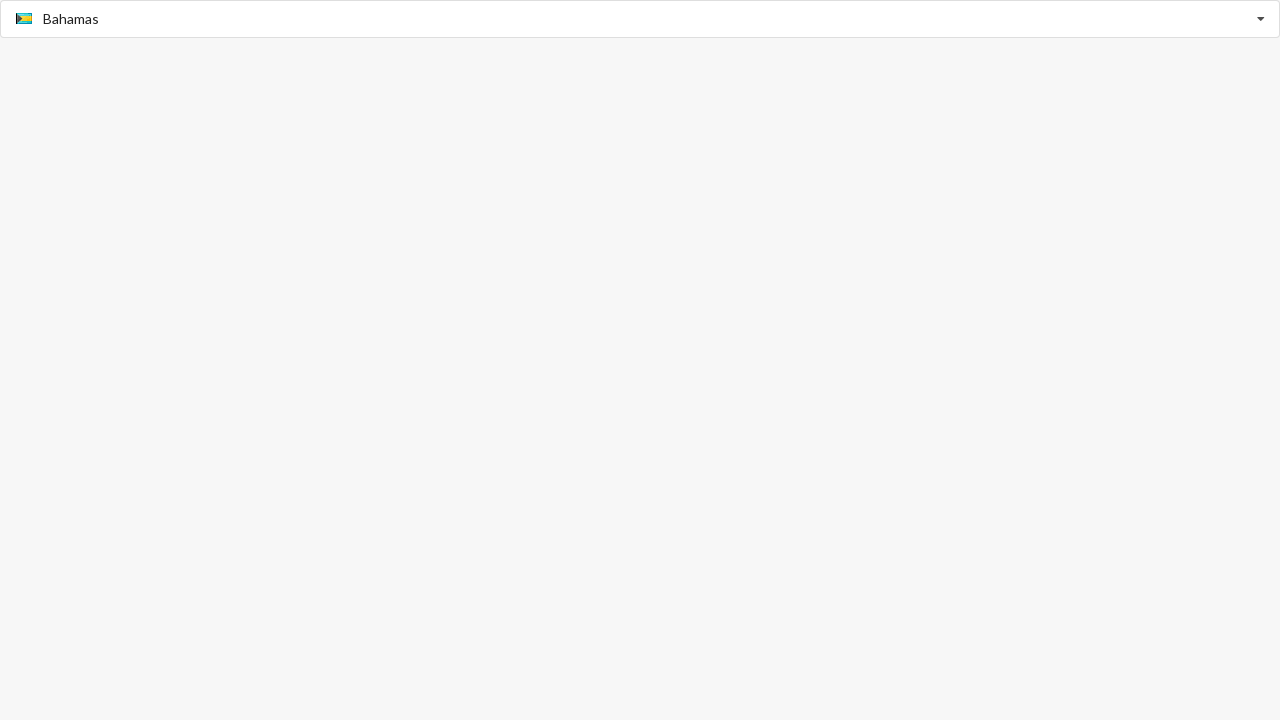